Navigates to Shinhan Bank's exchange rate page and clicks on a sort option to change the display order of exchange rates

Starting URL: https://bank.shinhan.com/index.jsp#020501010200

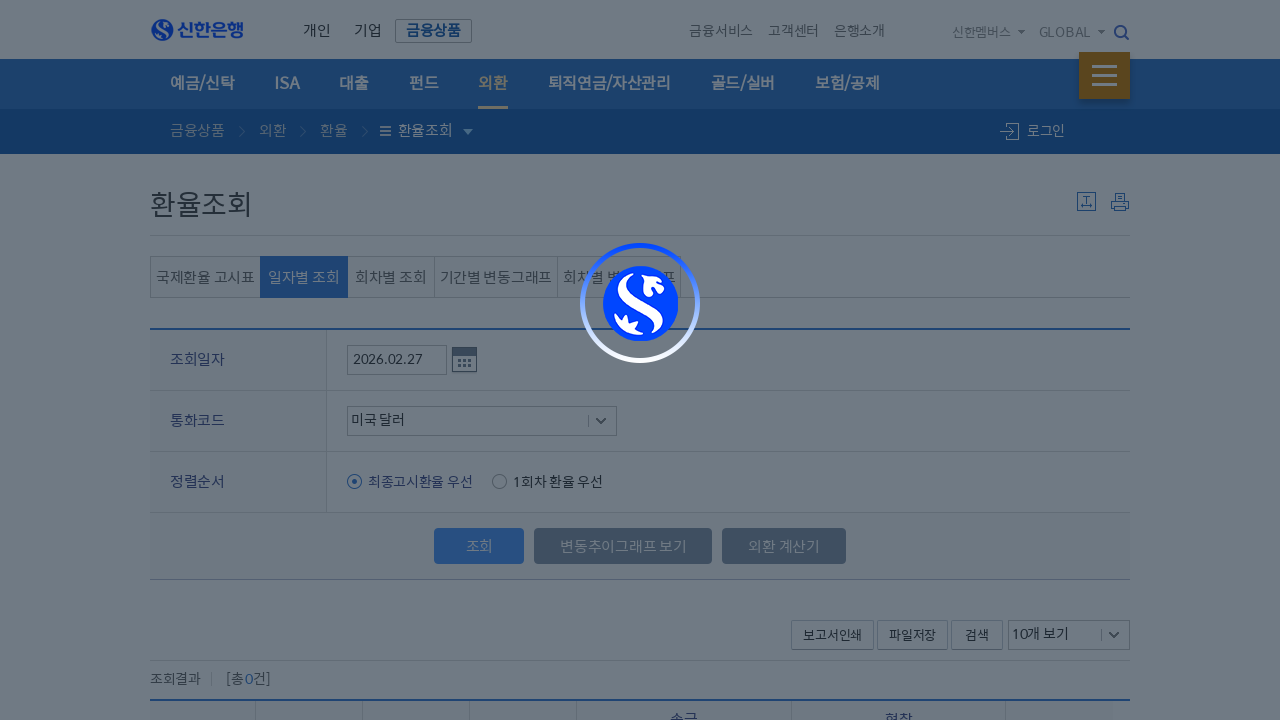

Waited for sort options to load on exchange rate page
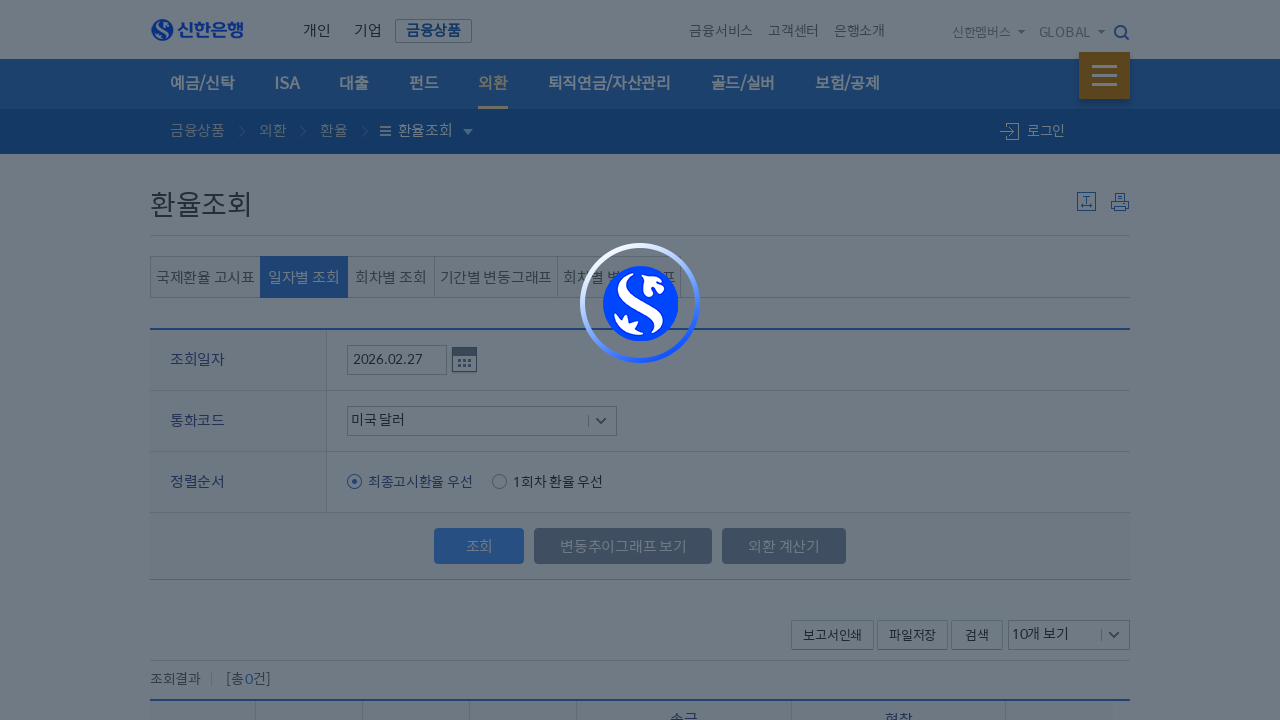

Clicked on second sort radio button to change exchange rate display order at (548, 483) on xpath=//*[@id="rad_sort"]/div[2]/label
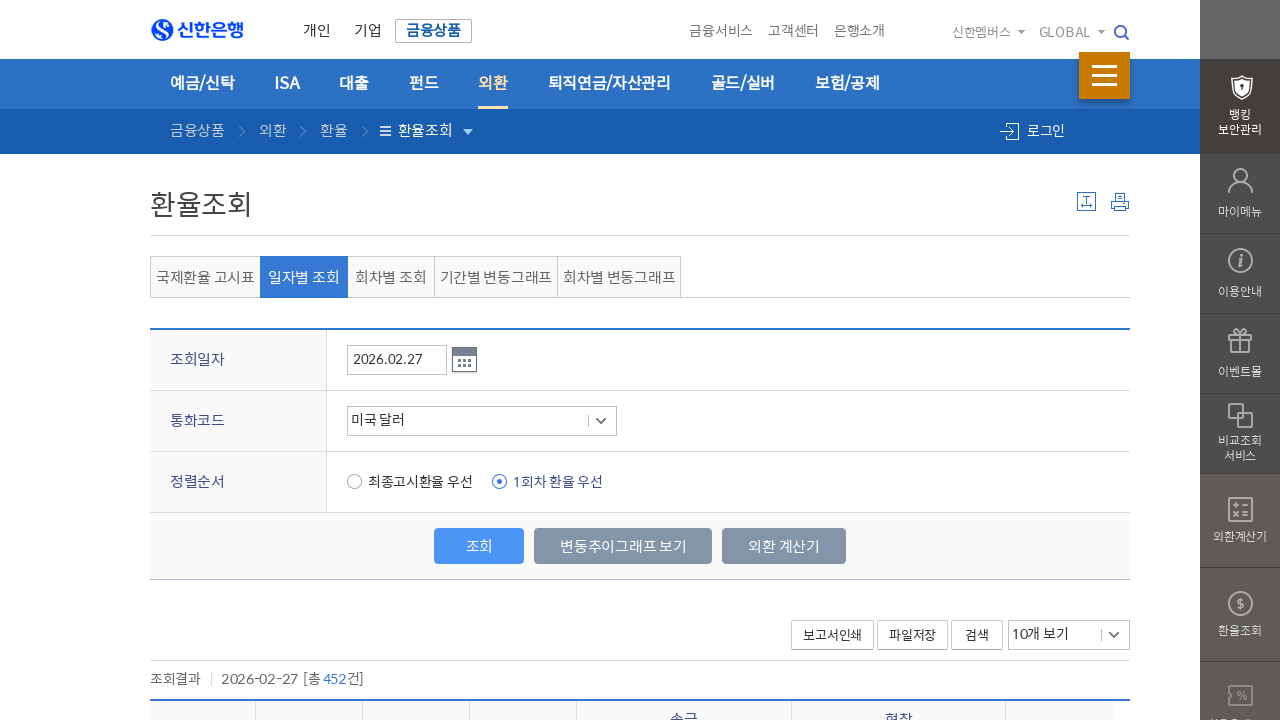

Exchange rate grid updated after sort selection
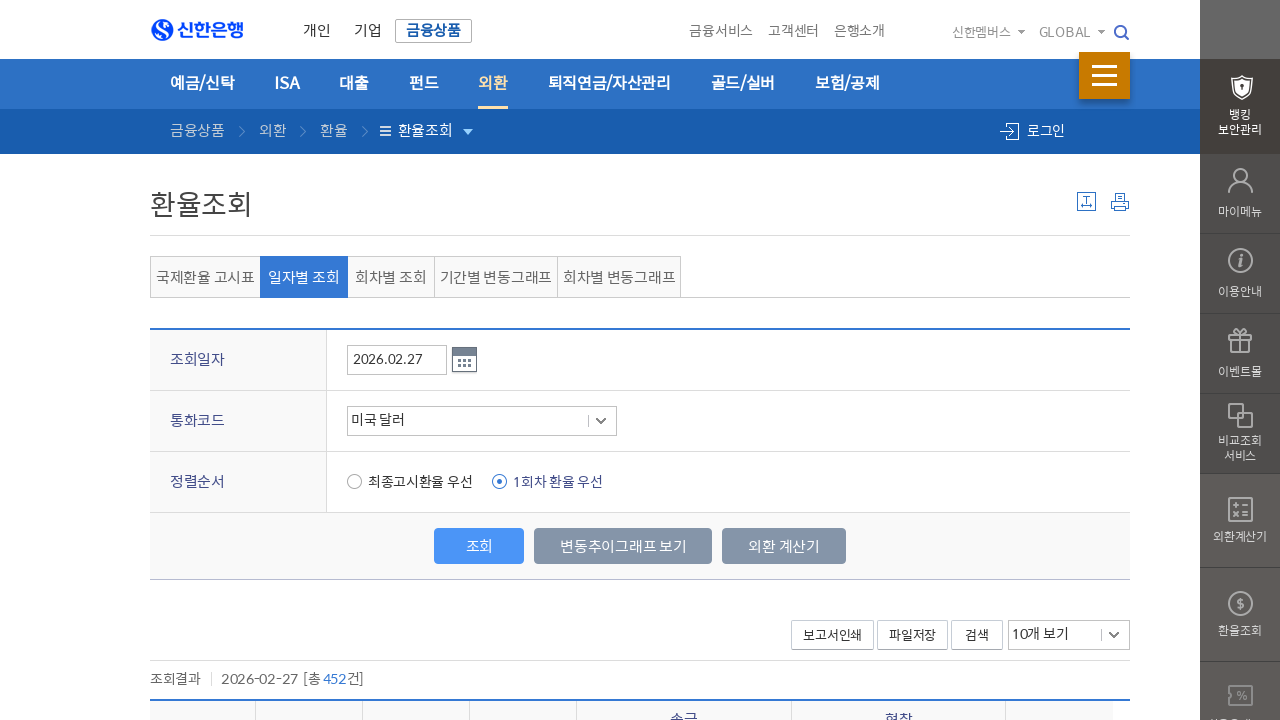

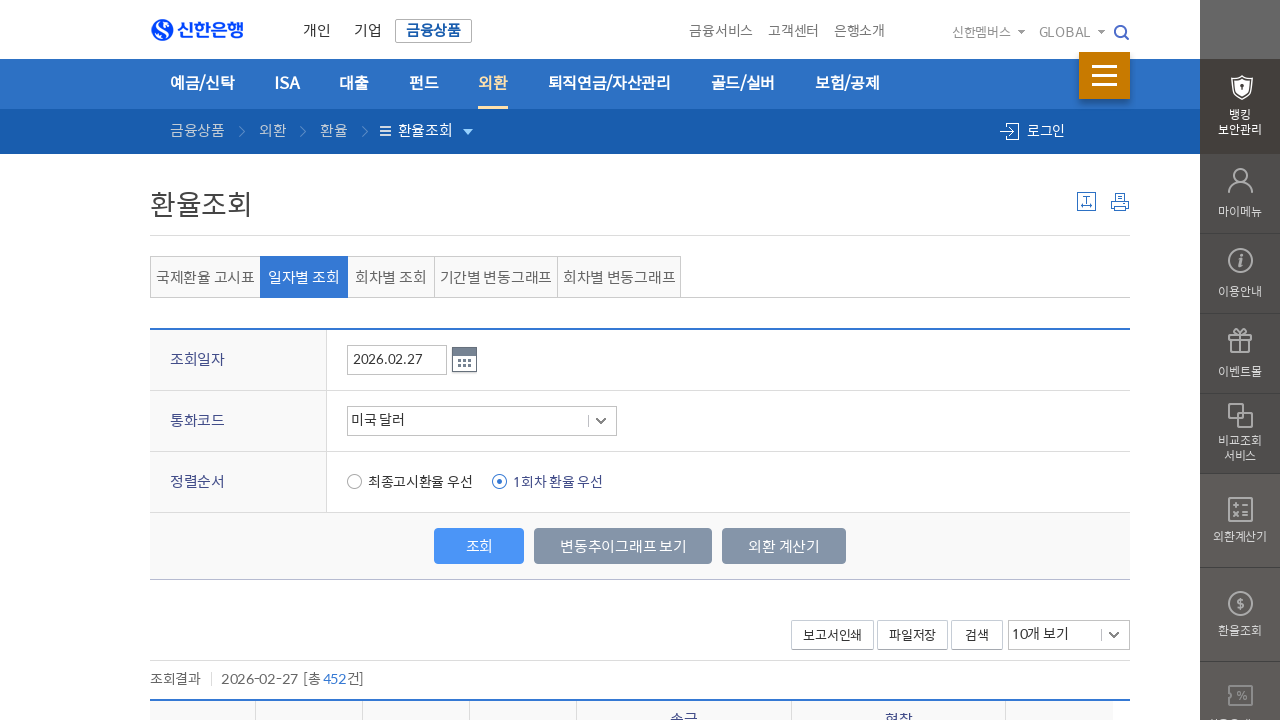